Tests a jQuery dropdown tree component by clicking on it to expand and then selecting various choices from the dropdown options

Starting URL: https://www.jqueryscript.net/demo/Drop-Down-Combo-Tree/

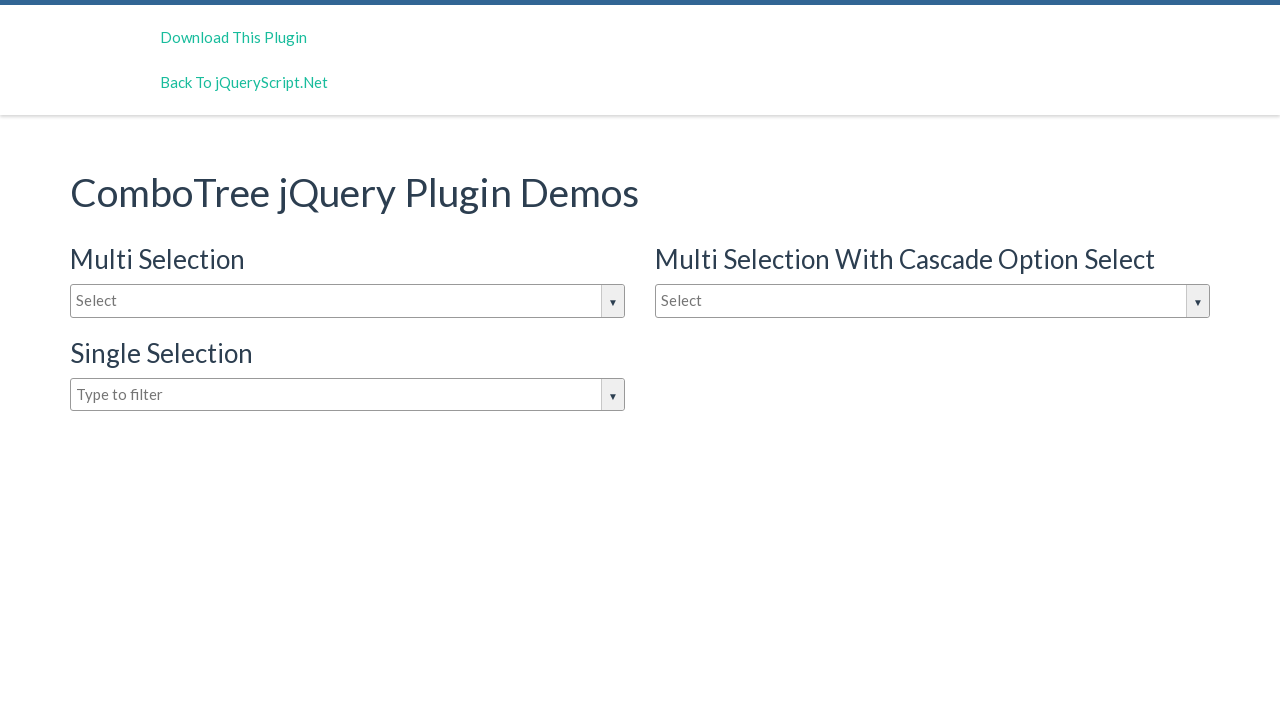

Clicked on the input box to open the jQuery dropdown at (348, 301) on #justAnInputBox
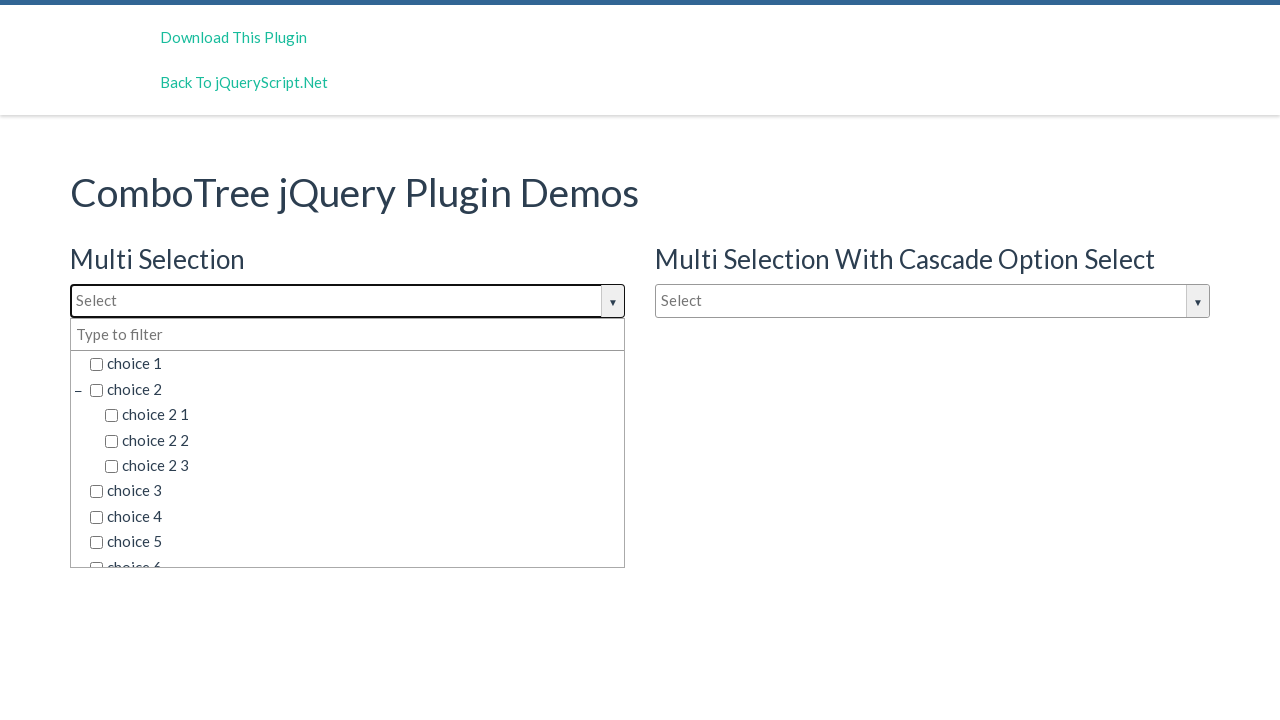

Dropdown options became visible
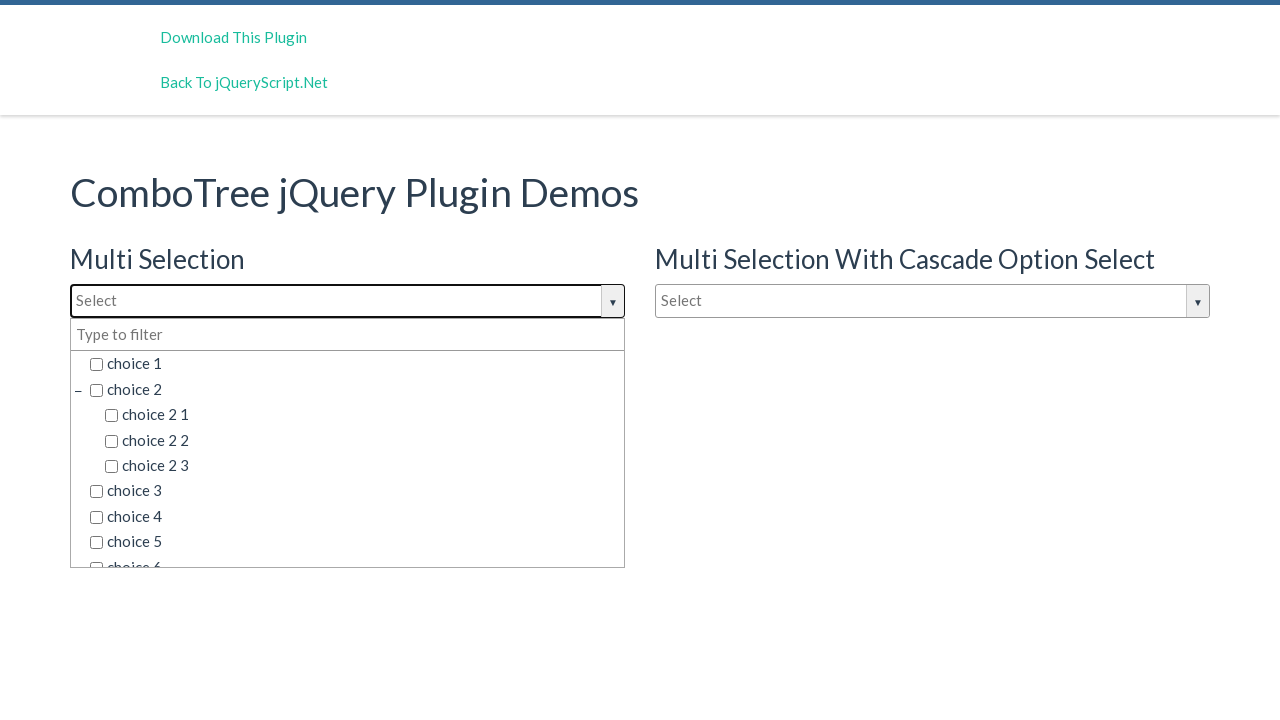

Selected 'choice 1' from the dropdown at (355, 364) on span.comboTreeItemTitle:has-text('choice 1')
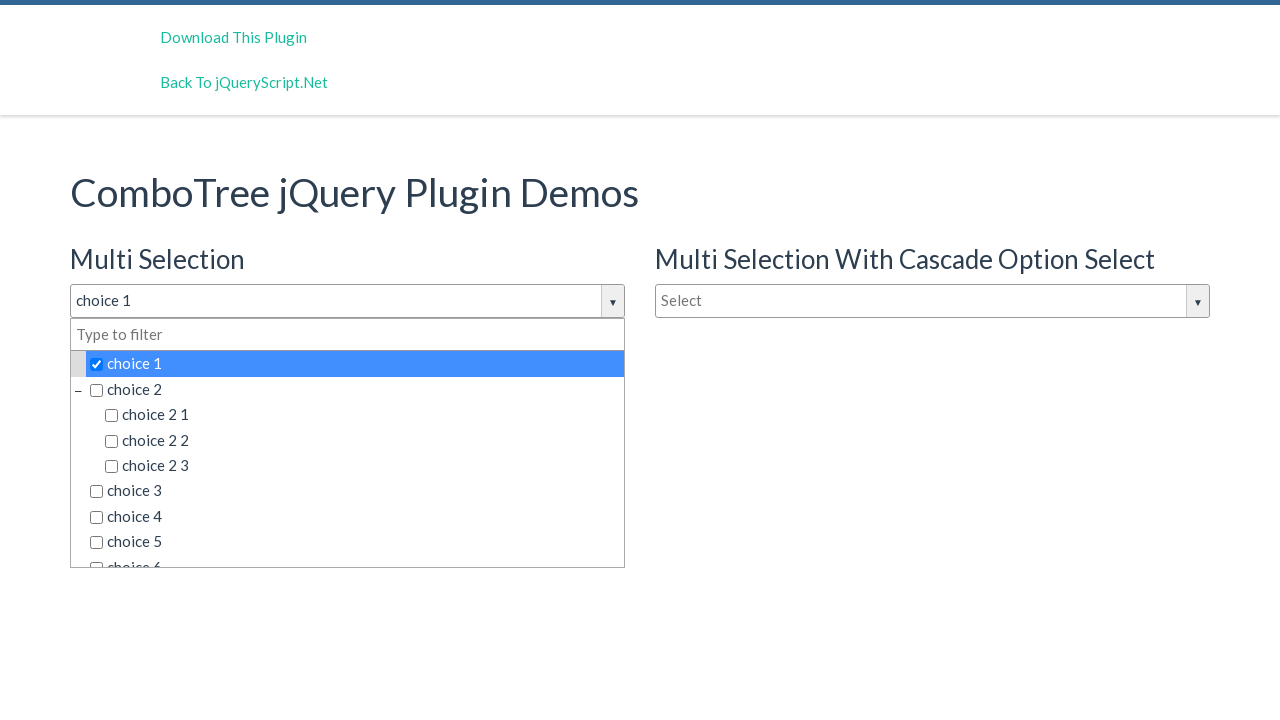

Clicked on the input box again to reopen the dropdown at (348, 301) on #justAnInputBox
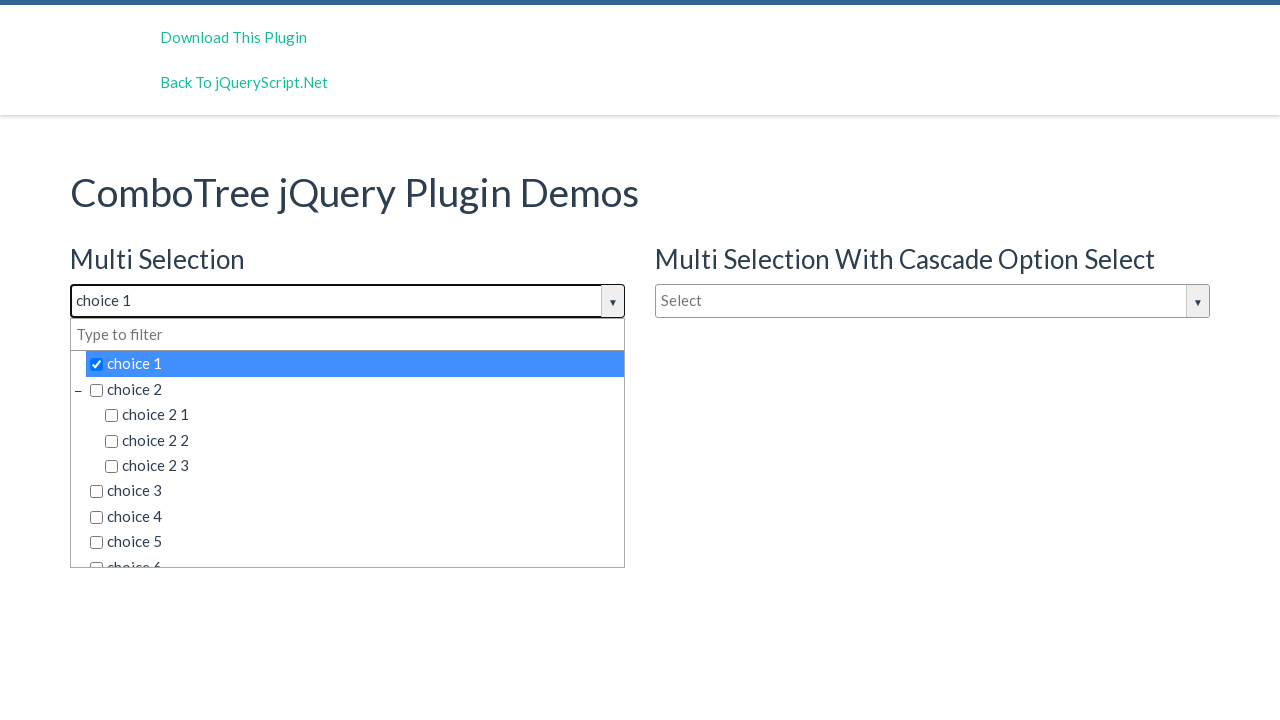

Selected 'choice 2' from the dropdown at (355, 389) on span.comboTreeItemTitle:has-text('choice 2')
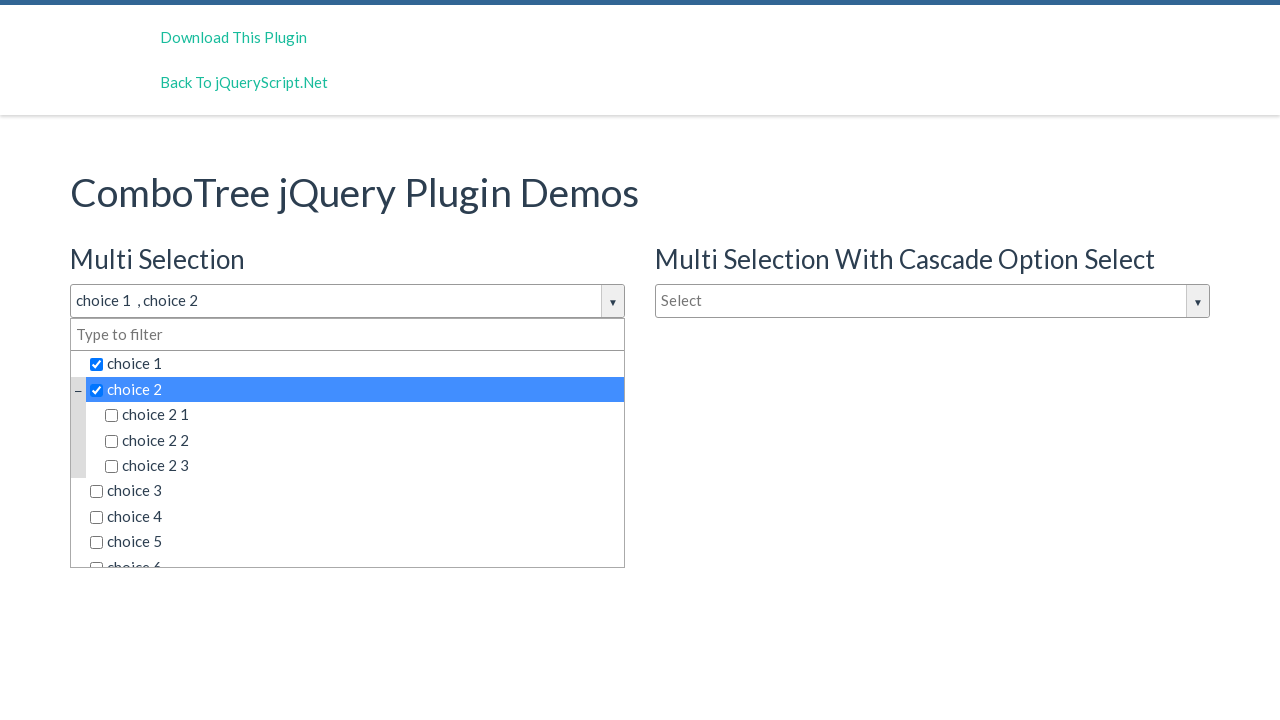

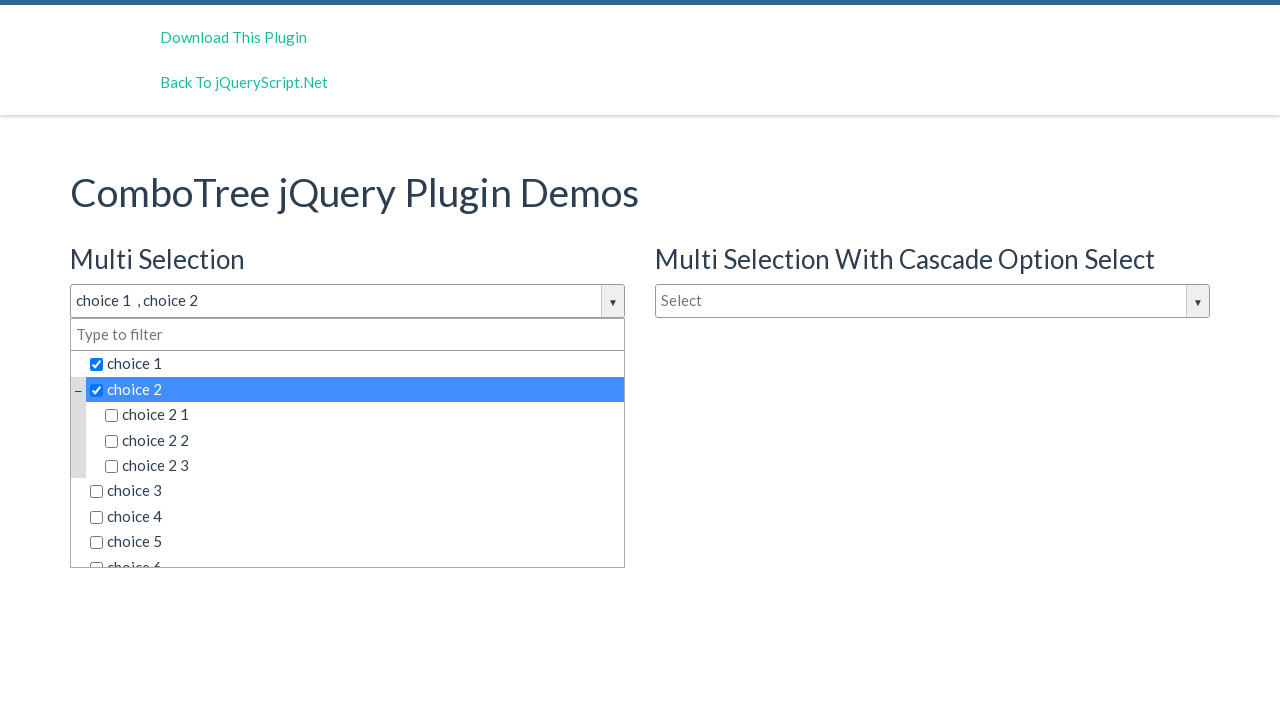